Tests a prompt alert by clicking the prompt button, entering a message, accepting the alert, and verifying the entered text is displayed

Starting URL: https://demoqa.com/alerts

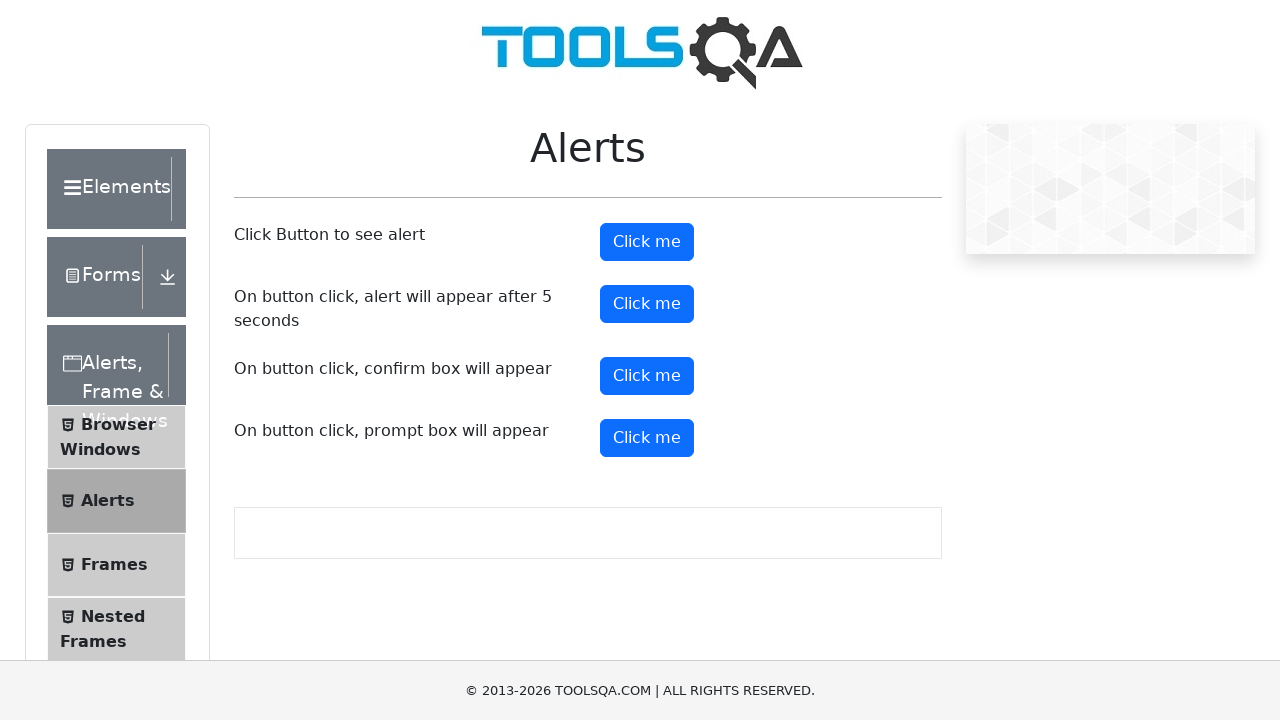

Set up dialog handler to accept prompt with 'My Name'
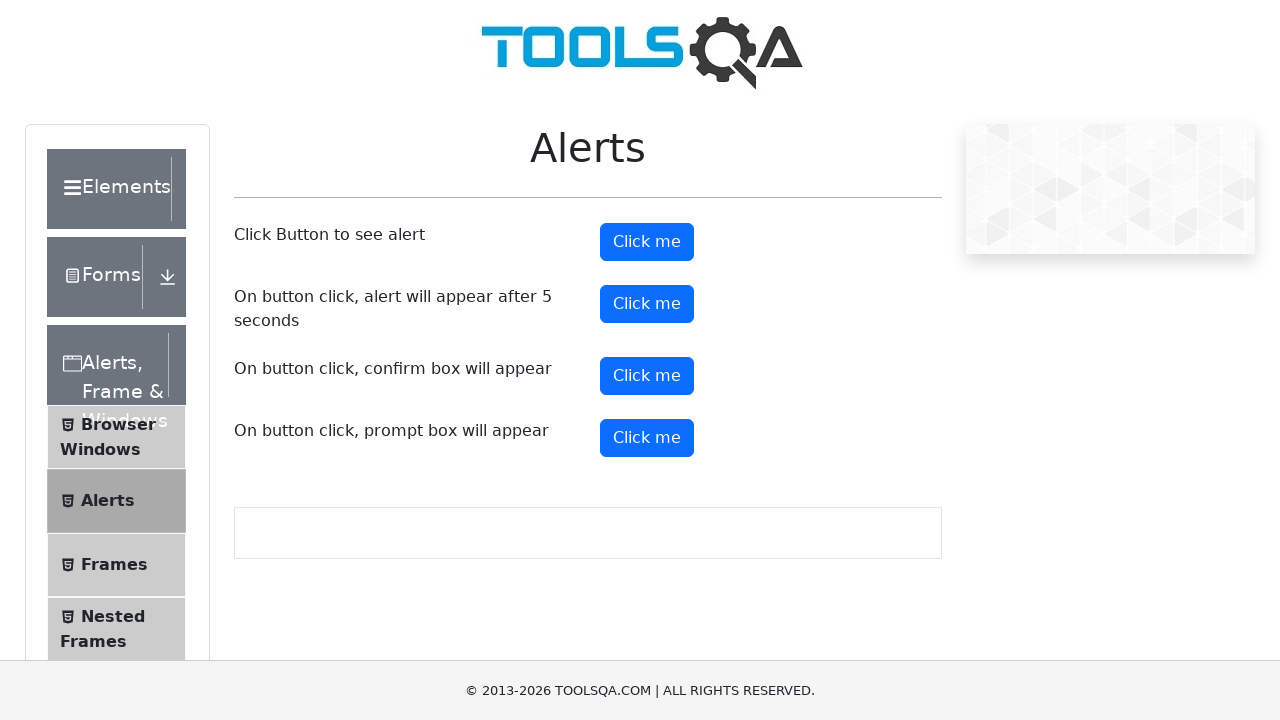

Clicked prompt alert button at (647, 438) on #promtButton
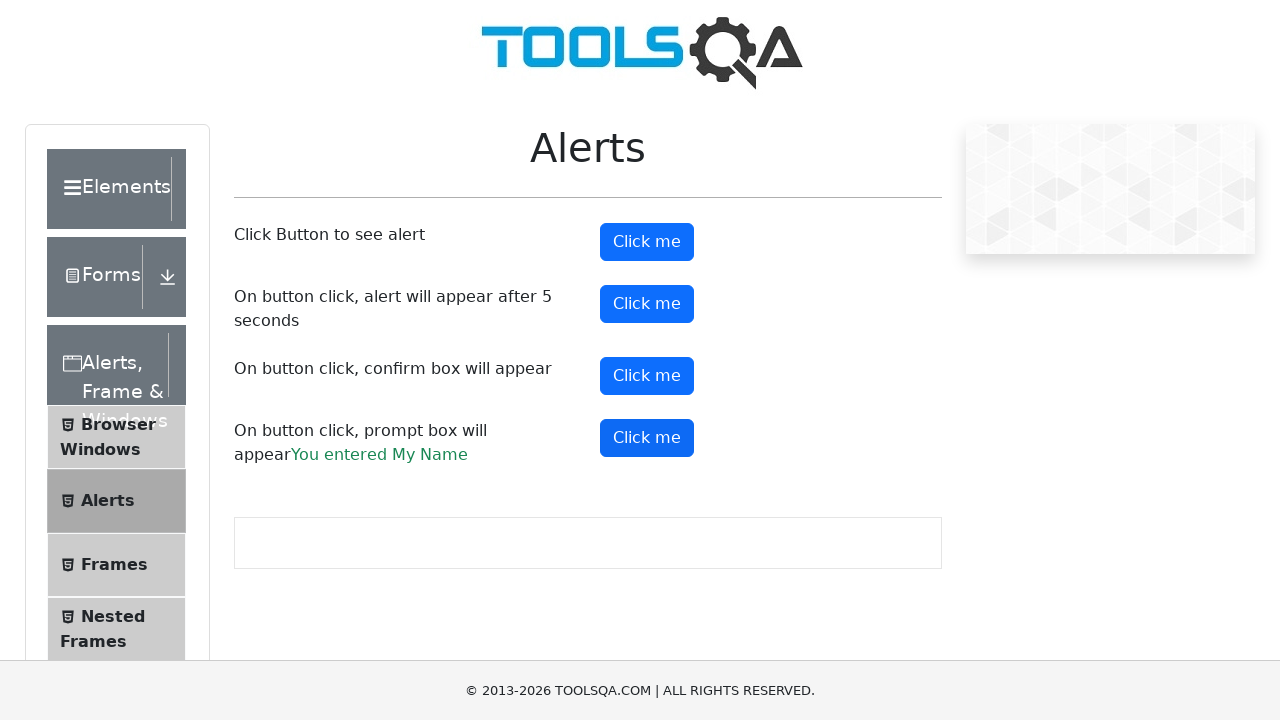

Waited for prompt result element to load
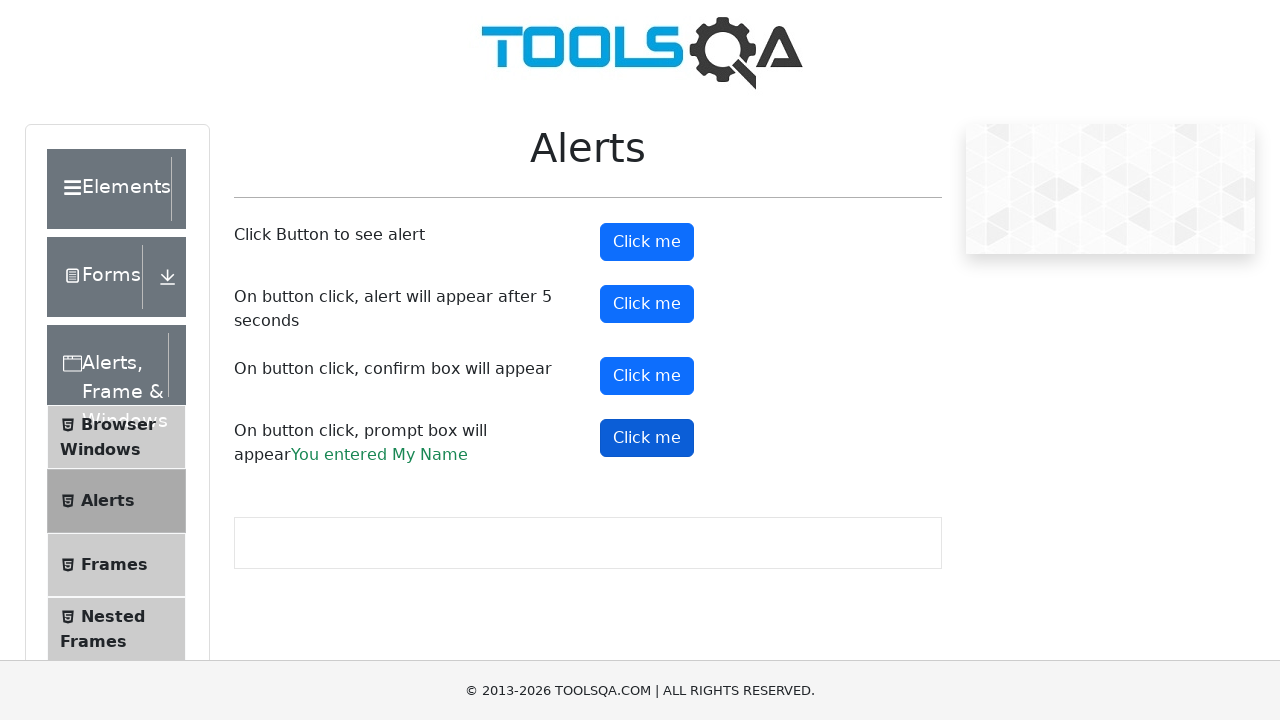

Retrieved prompt result text content
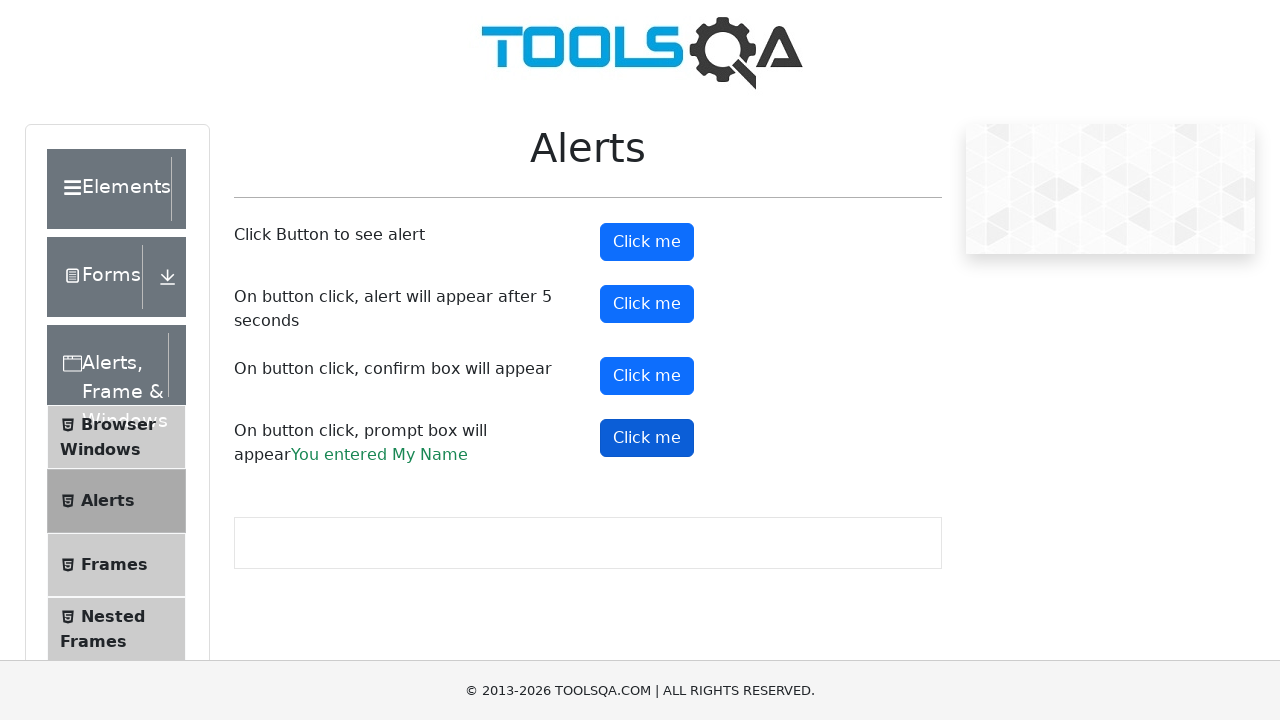

Verified entered text 'My Name' is displayed in result
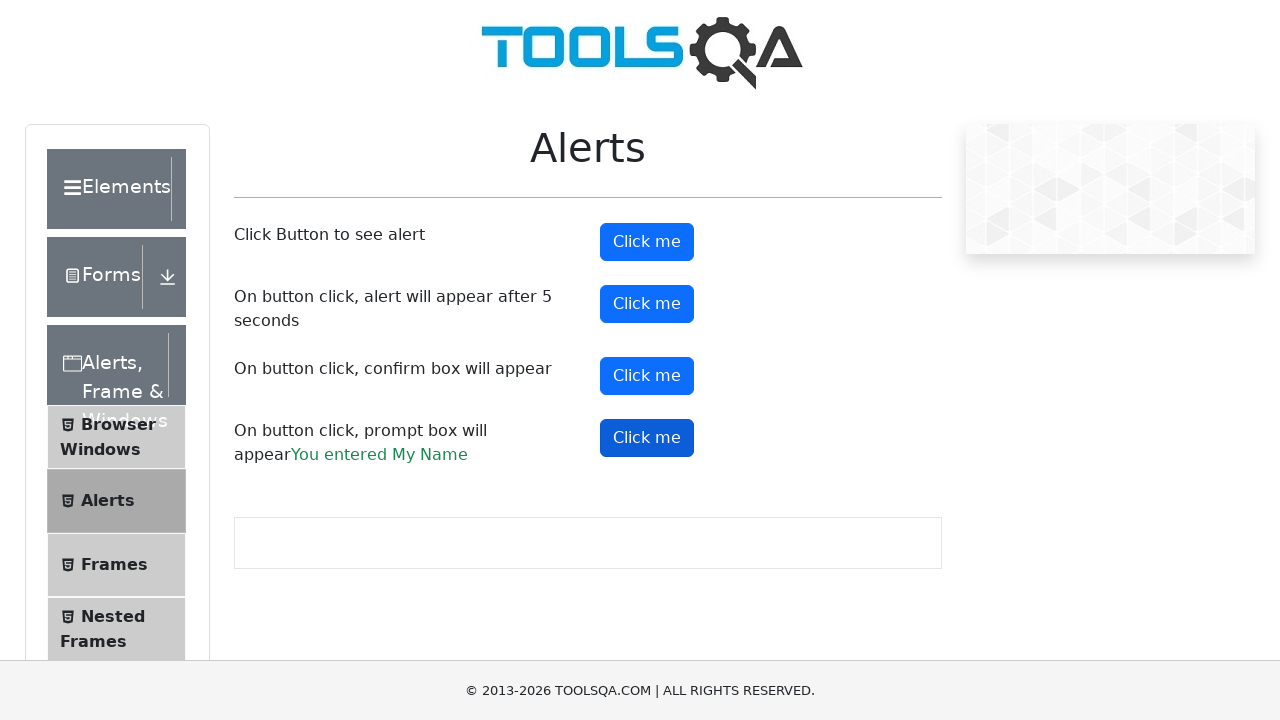

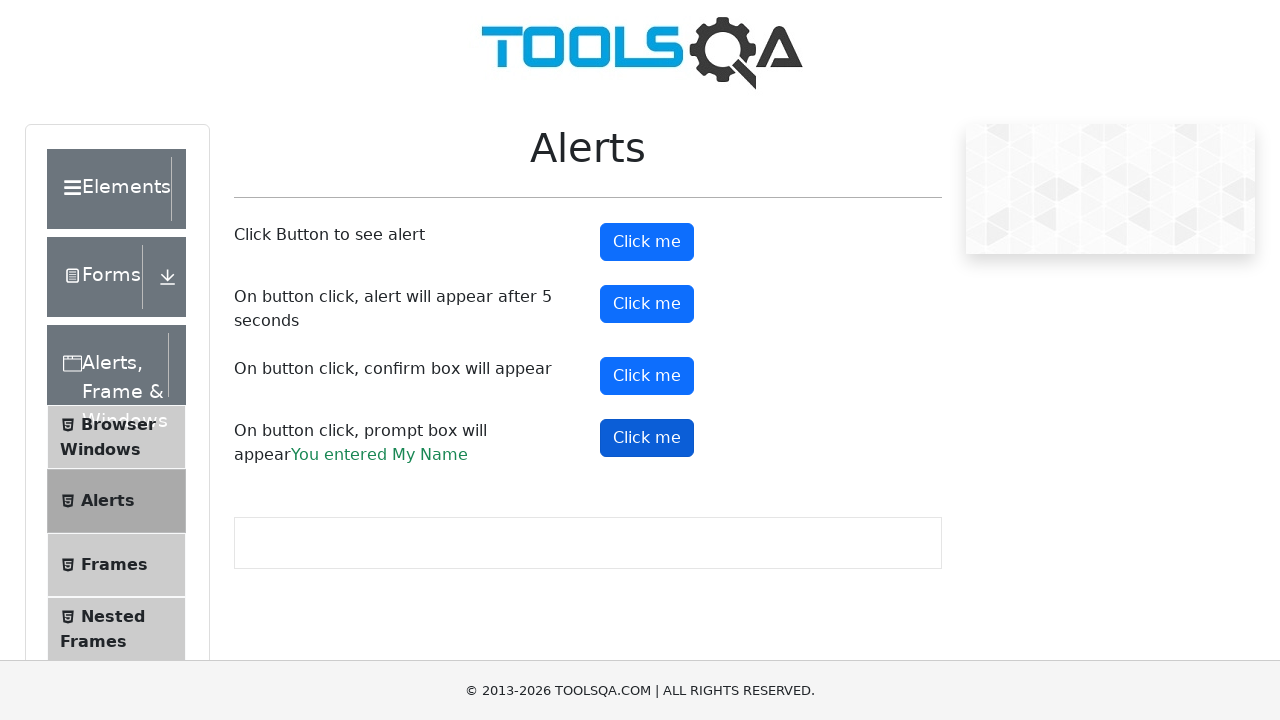